Navigates to Whatfix homepage and verifies the URL is correct

Starting URL: https://whatfix.com/

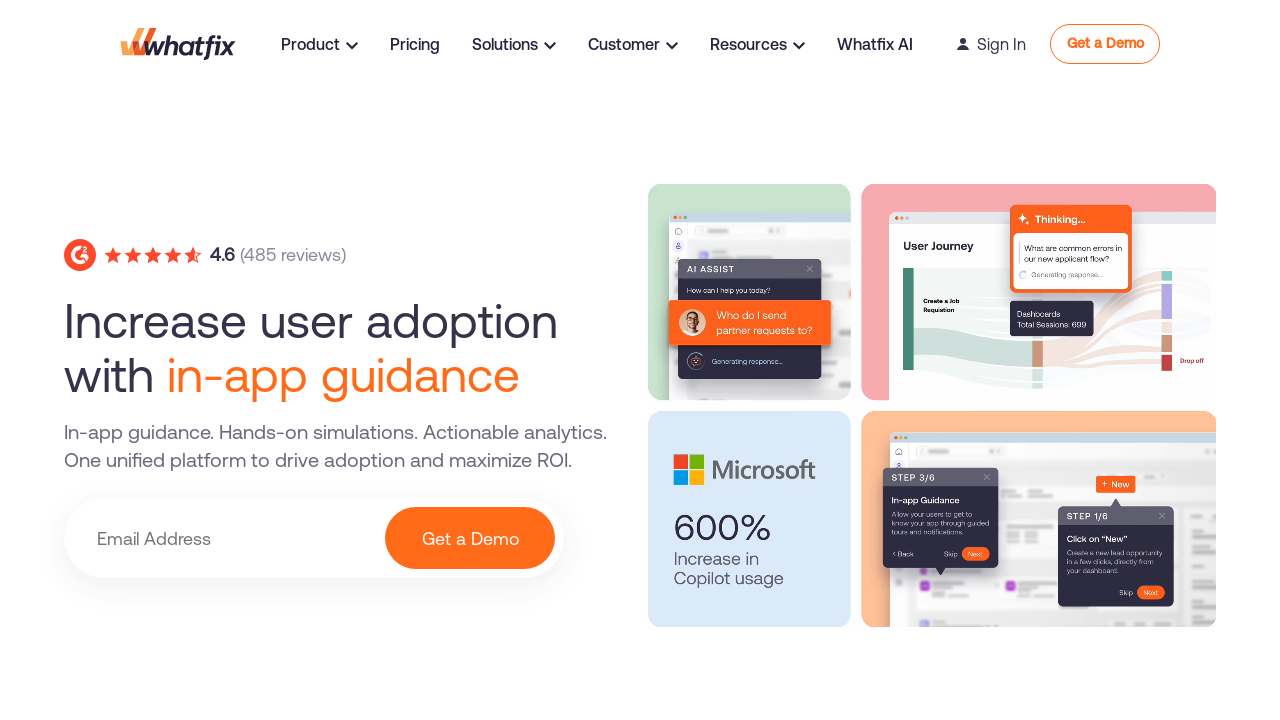

Navigated to Whatfix homepage at https://whatfix.com/
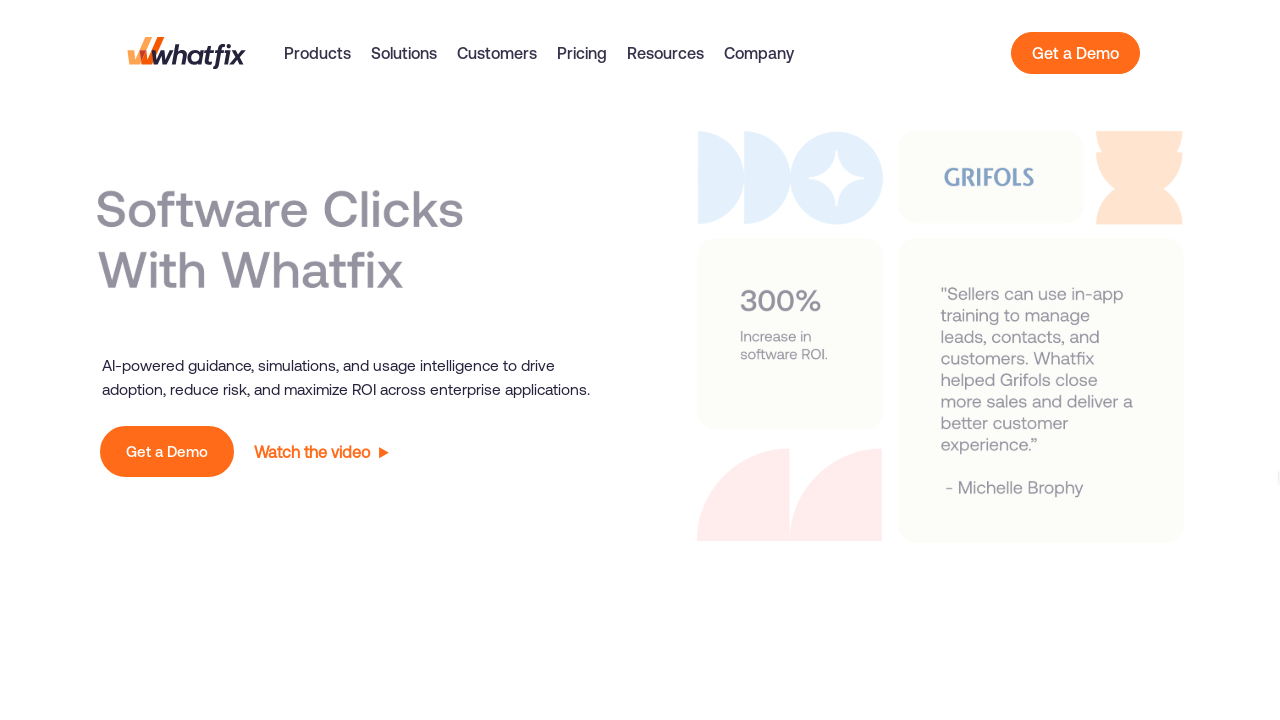

Verified current URL matches expected URL https://whatfix.com/
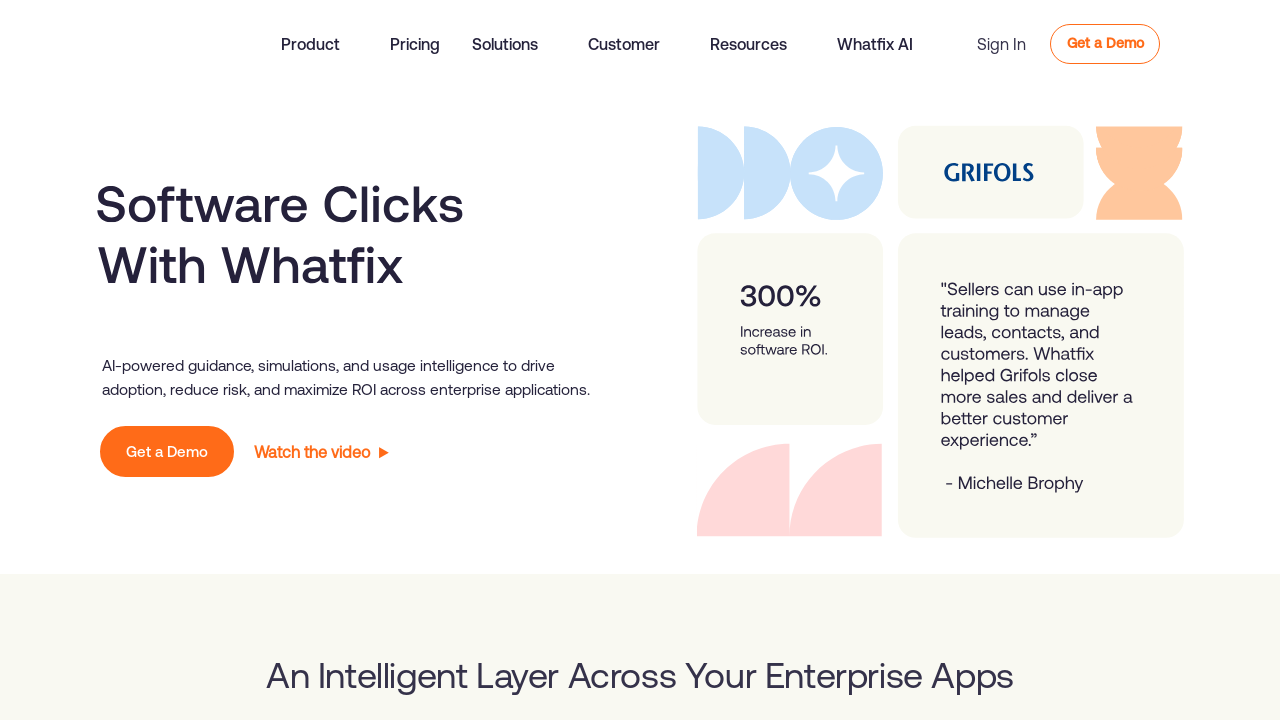

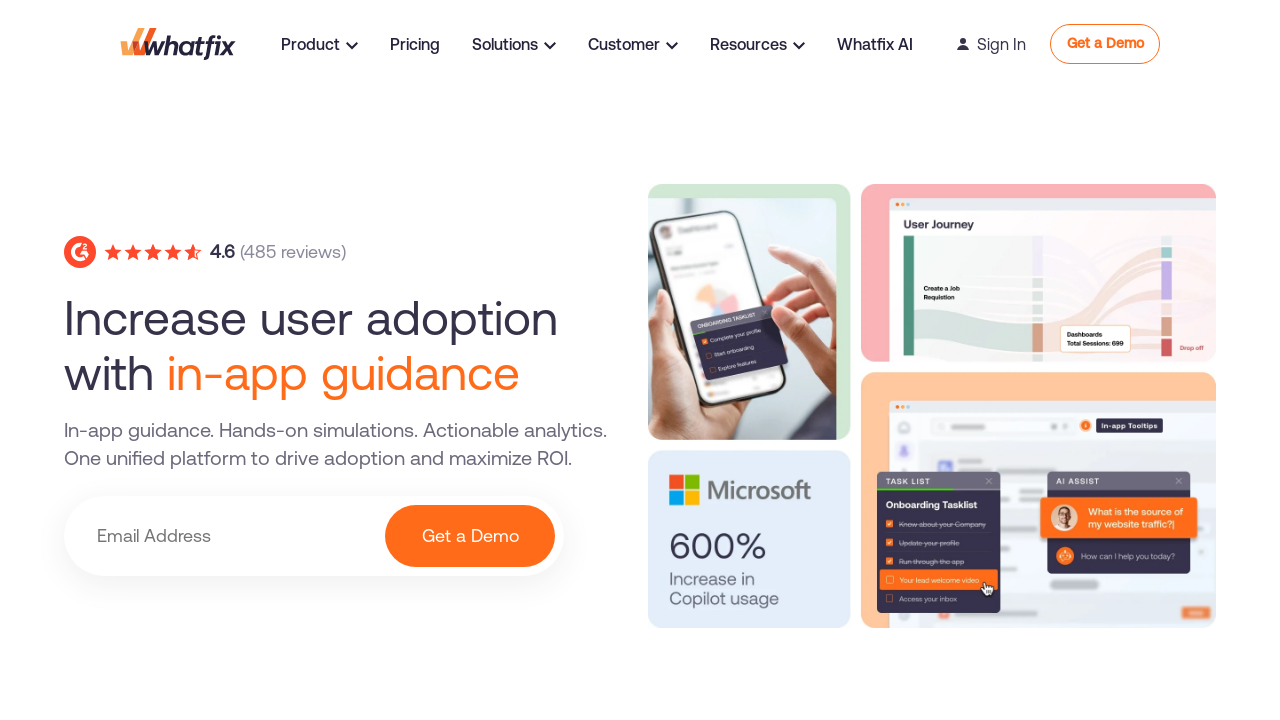